Tests checkbox functionality by iterating through all checkboxes on the page and clicking each one

Starting URL: https://rahulshettyacademy.com/AutomationPractice/

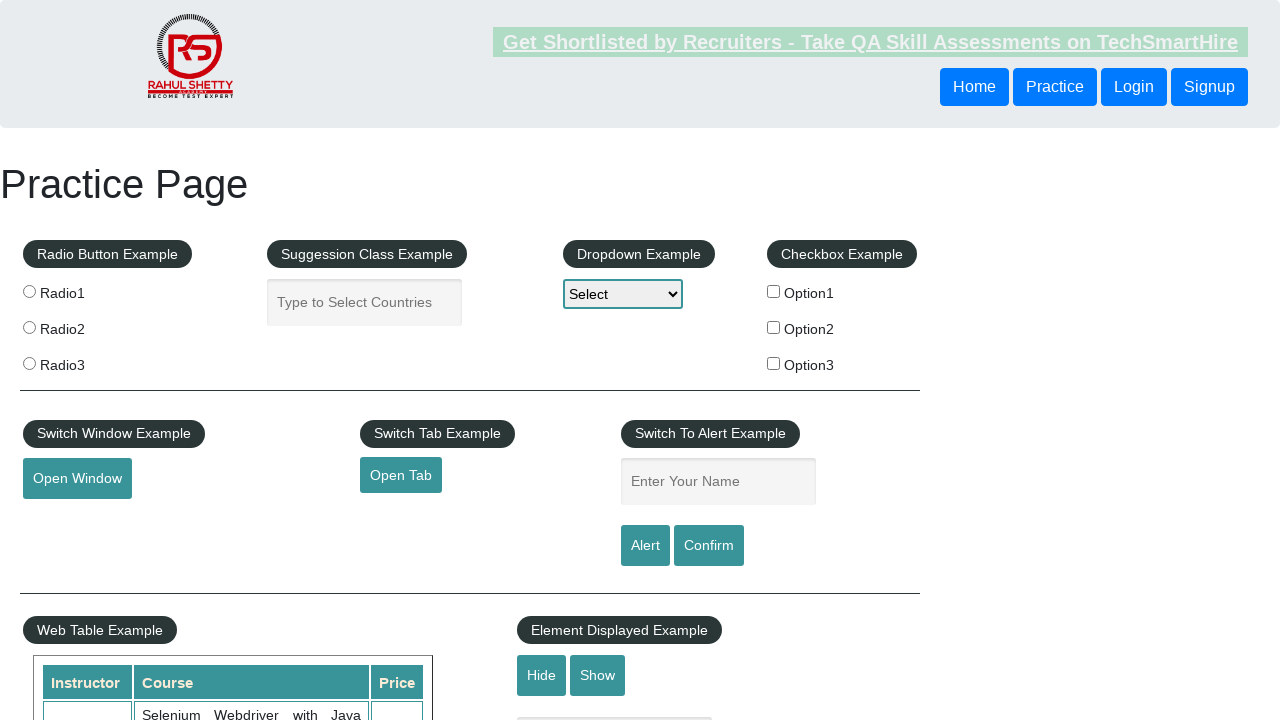

Waited for checkboxes to load on the page
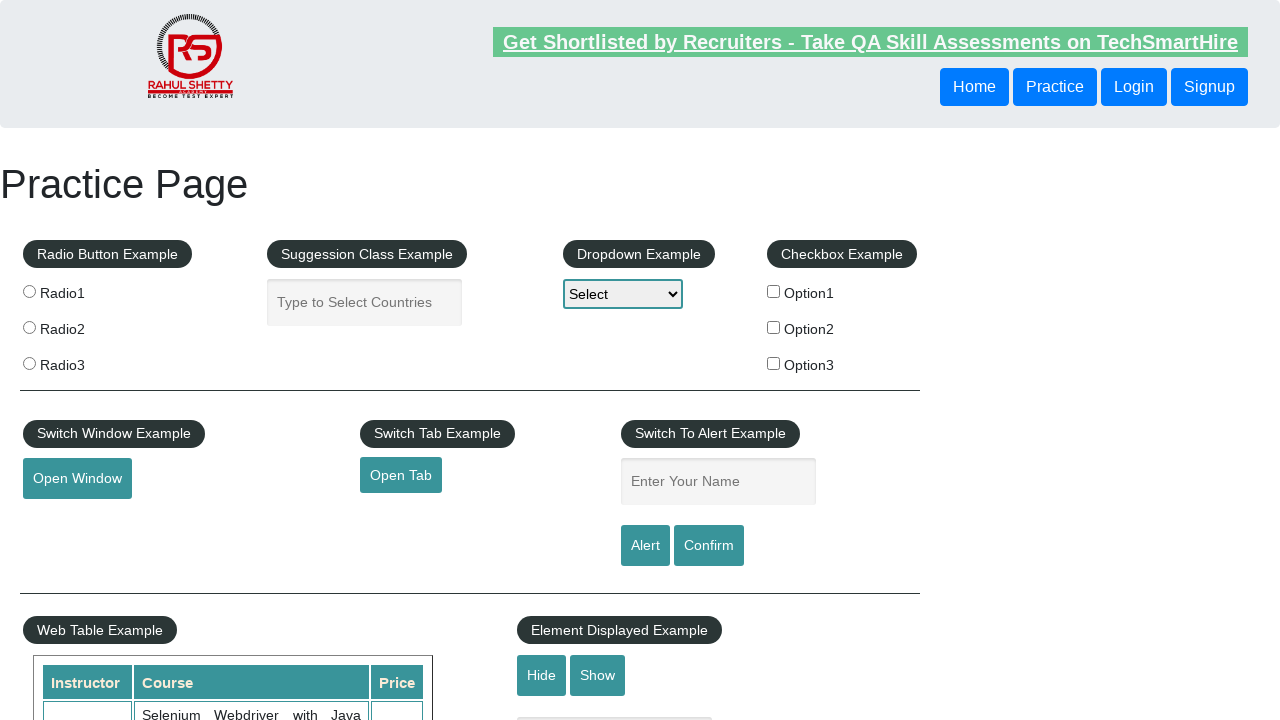

Located all checkboxes on the page
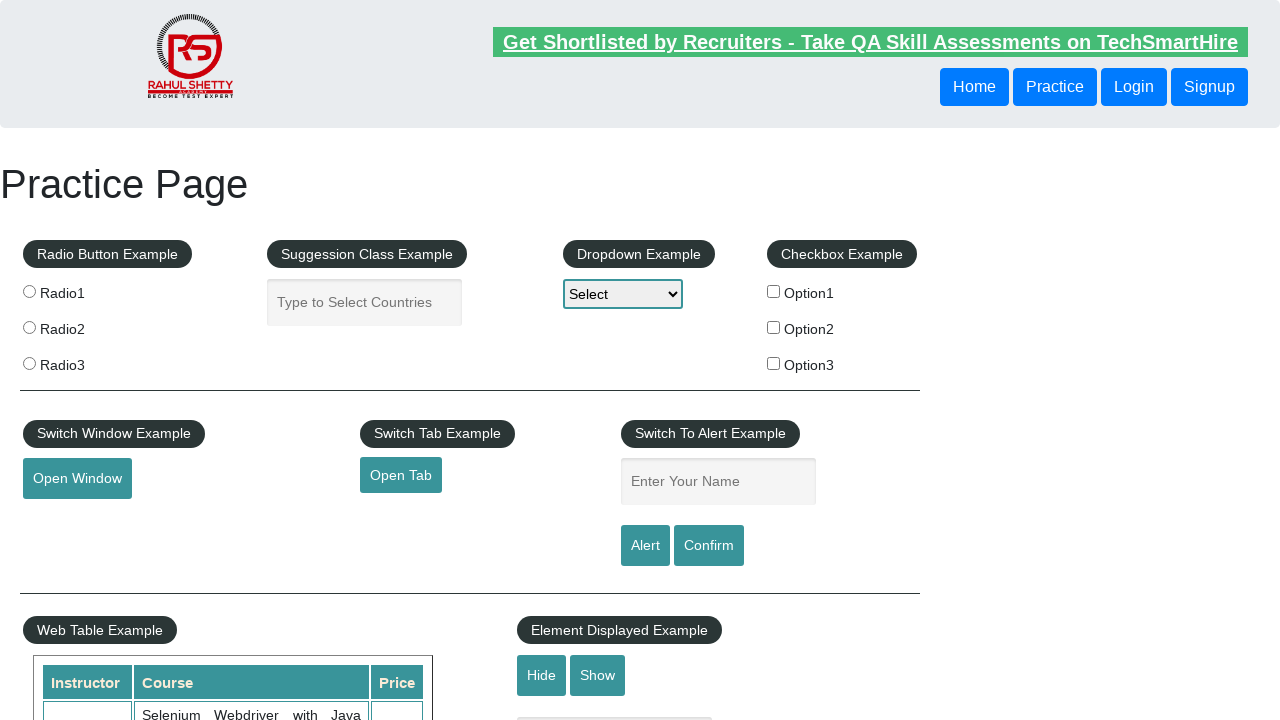

Found 3 checkboxes on the page
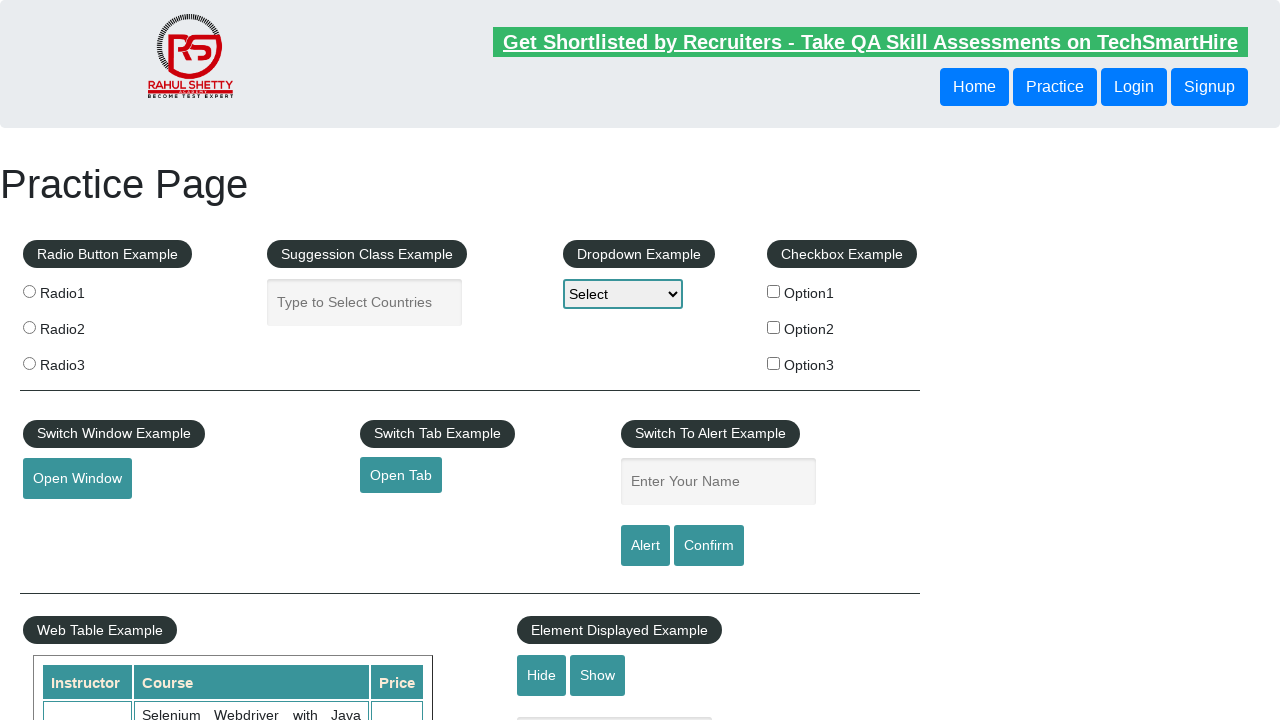

Clicked checkbox 1 of 3 at (774, 291) on input[type='checkbox'] >> nth=0
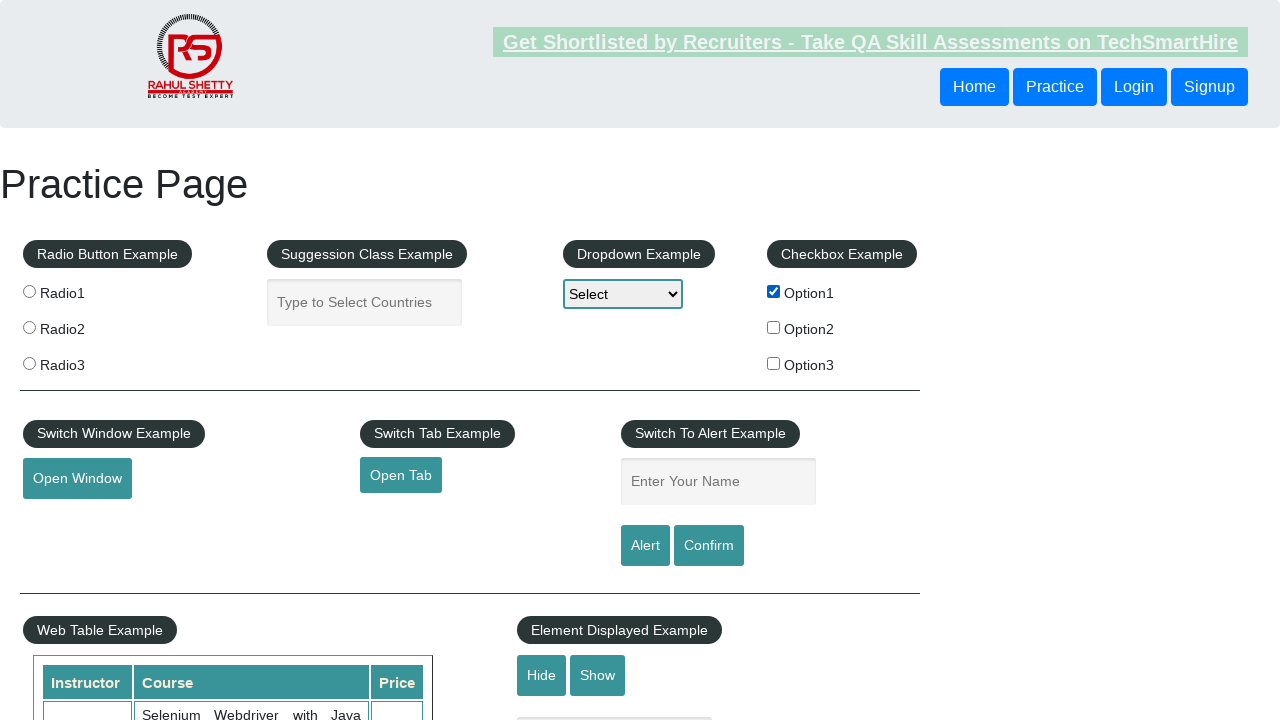

Clicked checkbox 2 of 3 at (774, 327) on input[type='checkbox'] >> nth=1
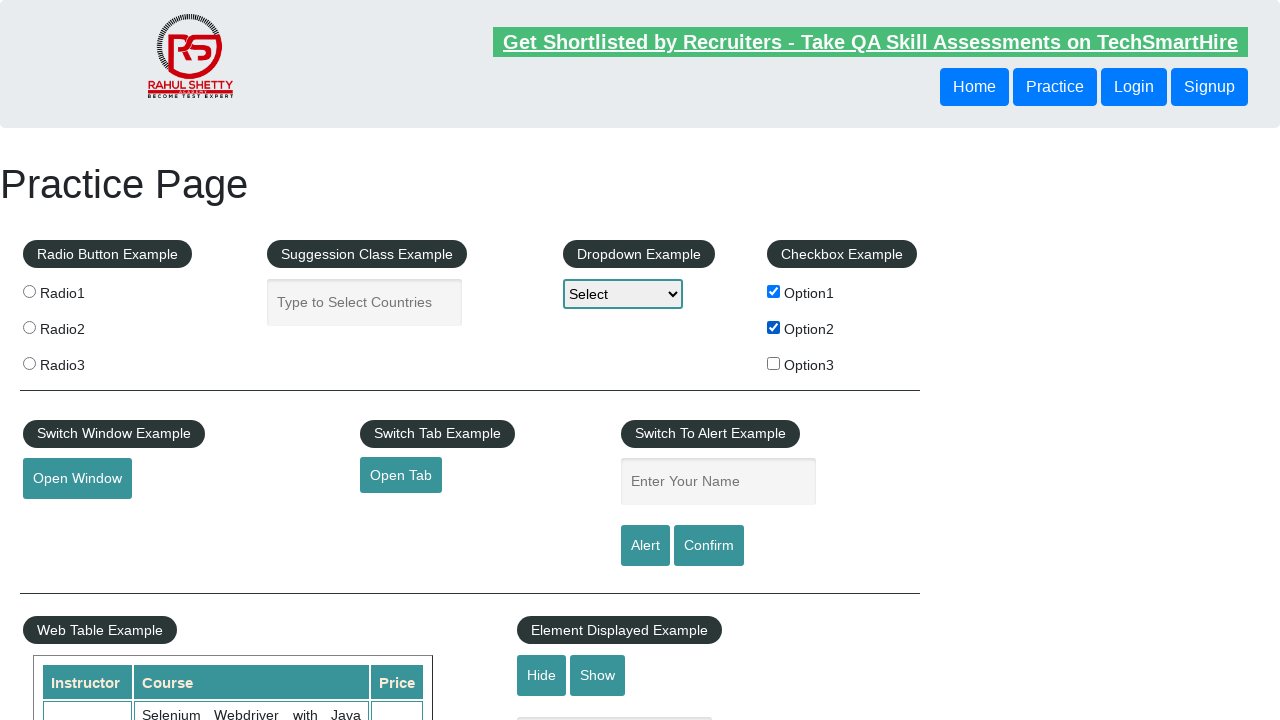

Clicked checkbox 3 of 3 at (774, 363) on input[type='checkbox'] >> nth=2
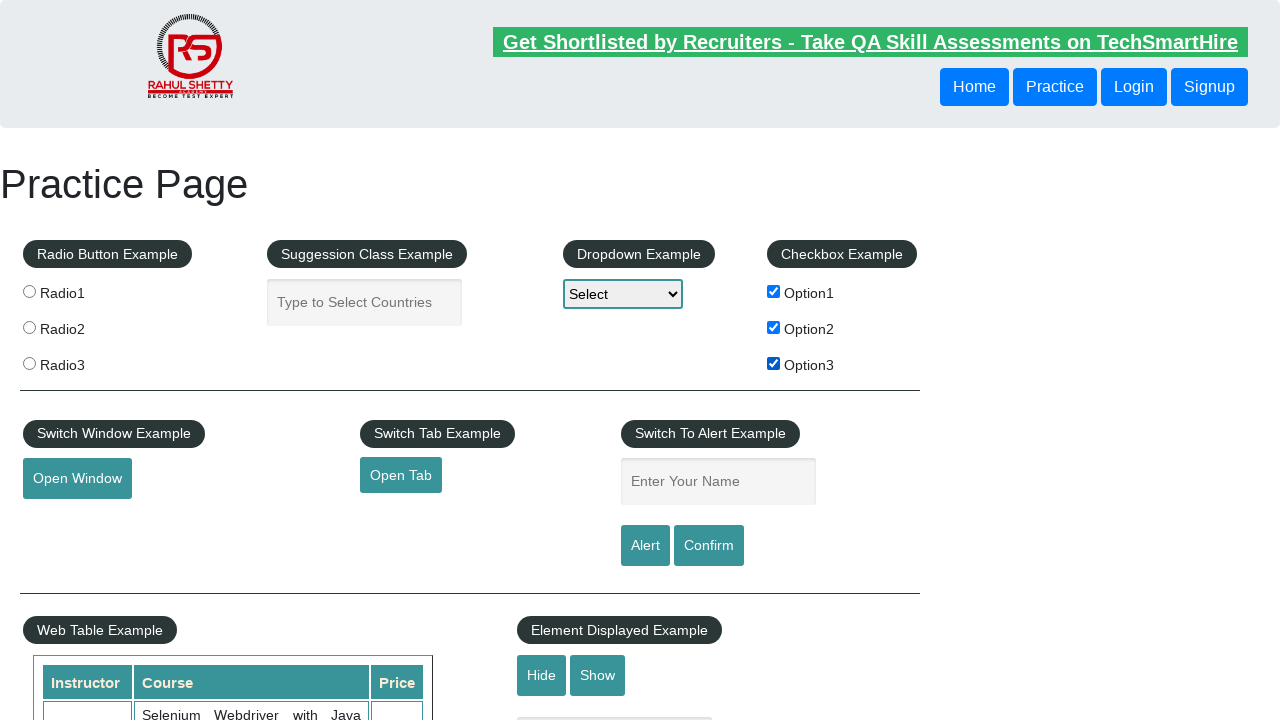

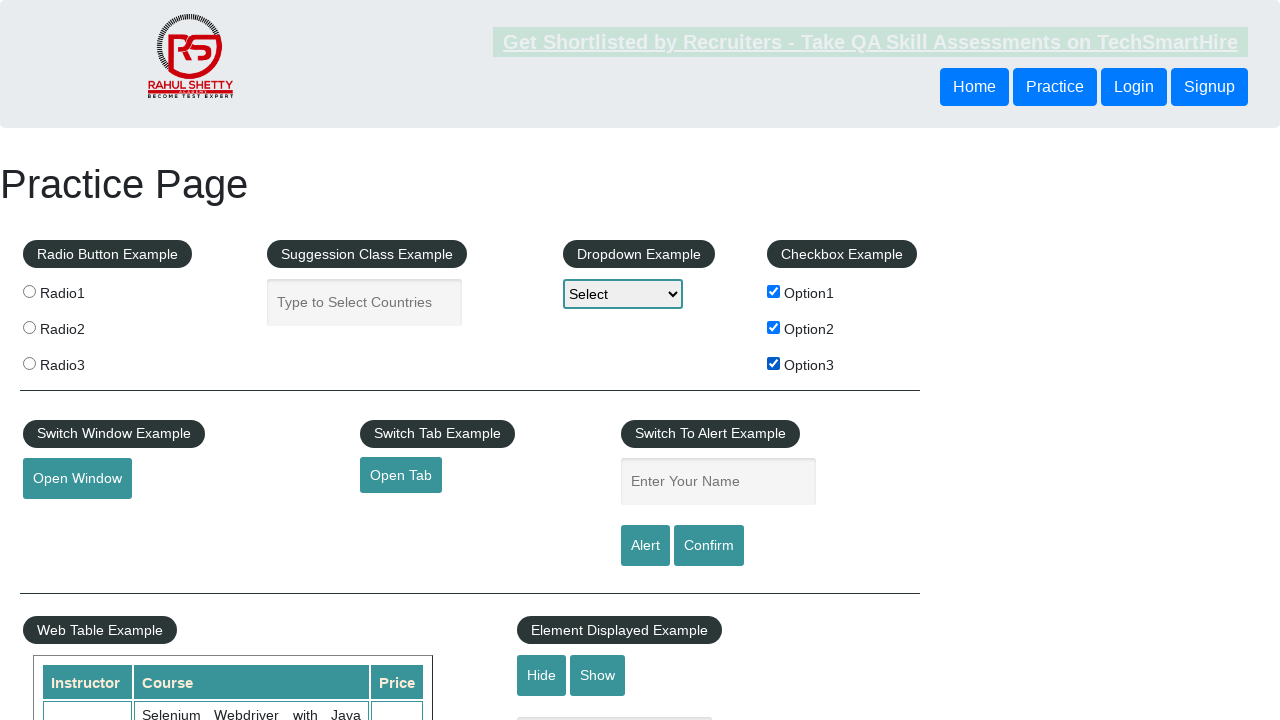